Demonstrates clearing a text field by emptying the email input

Starting URL: https://www.selenium.dev/selenium/web/inputs.html

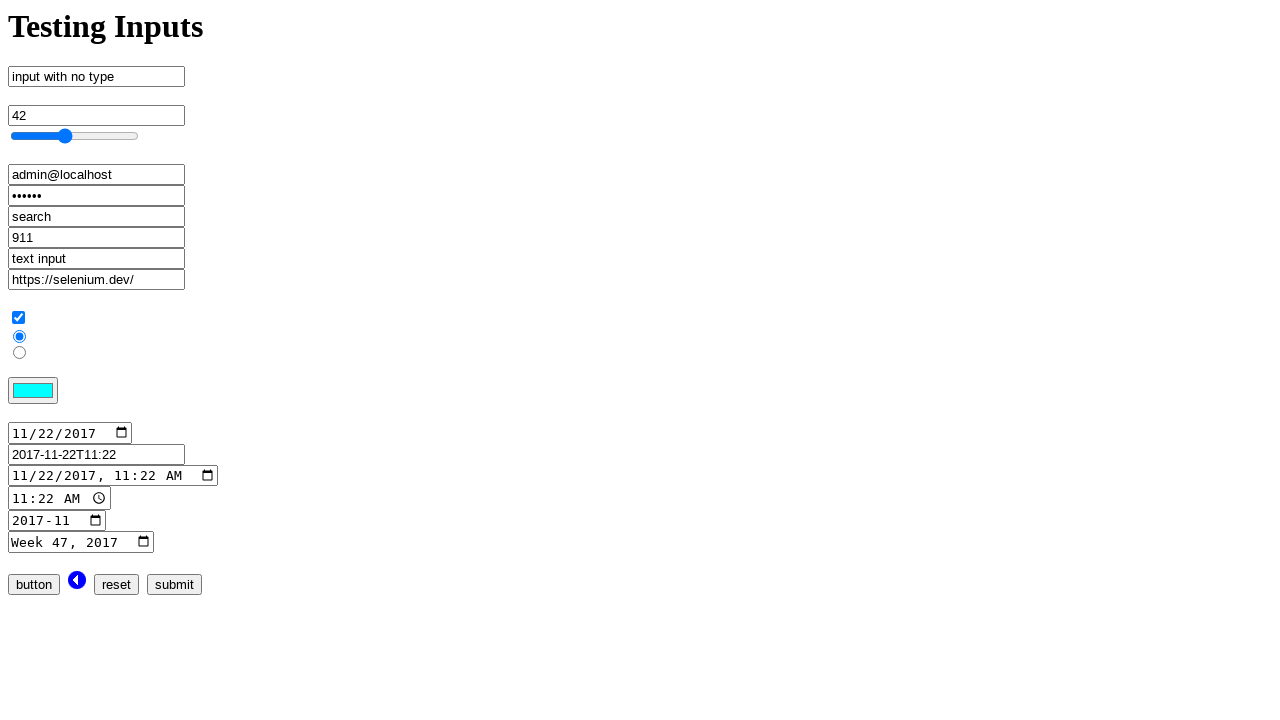

Cleared email input field by filling with empty string on input[name='email_input']
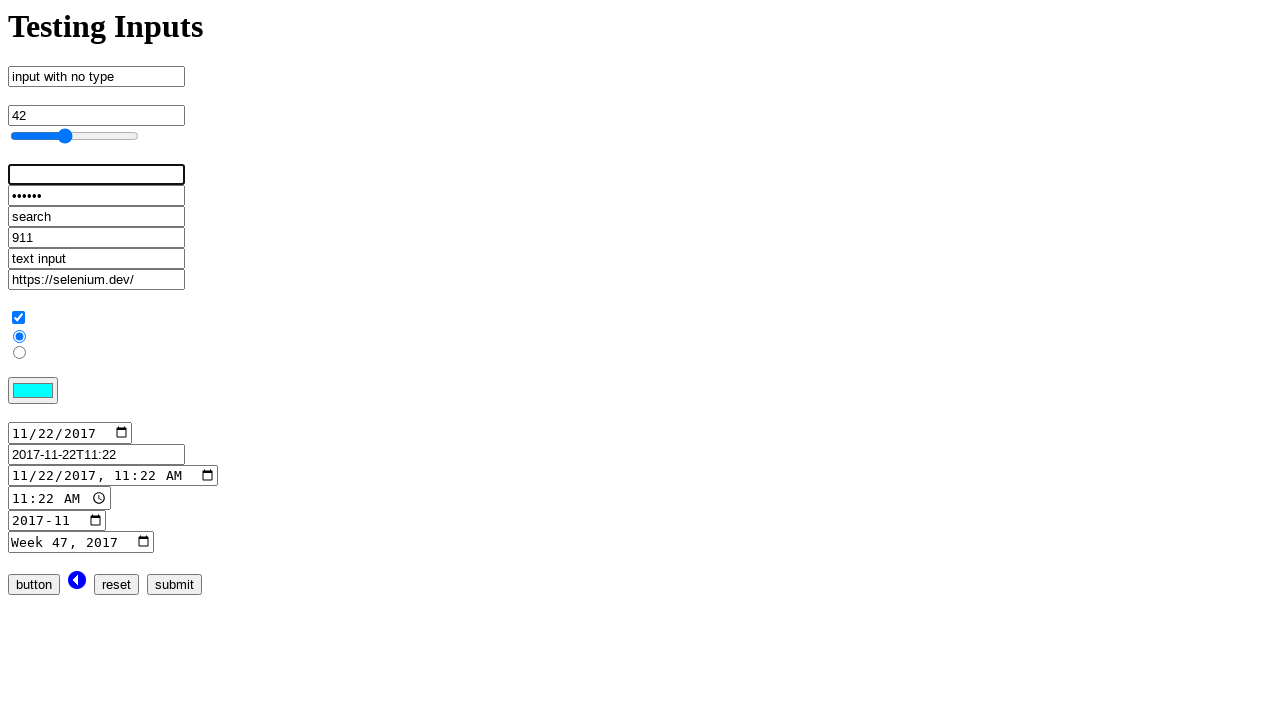

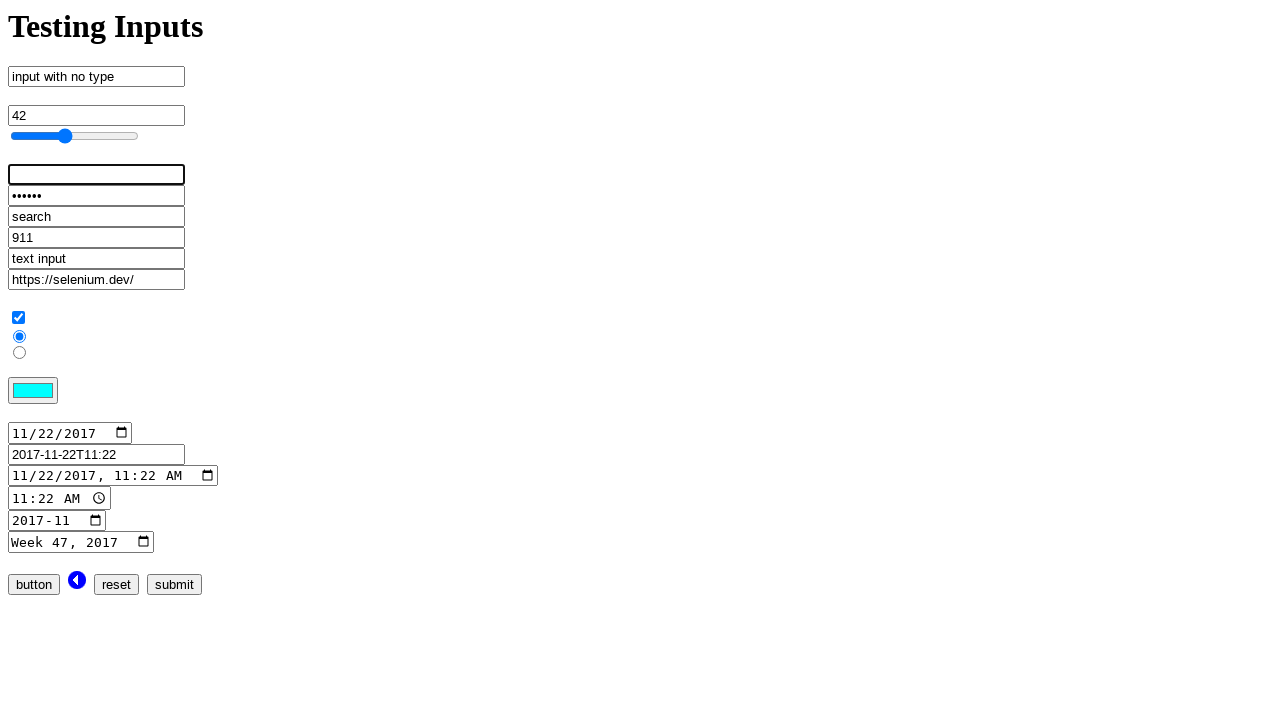